Tests browser window and tab management functionality by clicking buttons that open new windows/tabs, switching between them, and closing them in sequence.

Starting URL: http://demo.automationtesting.in/Windows.html

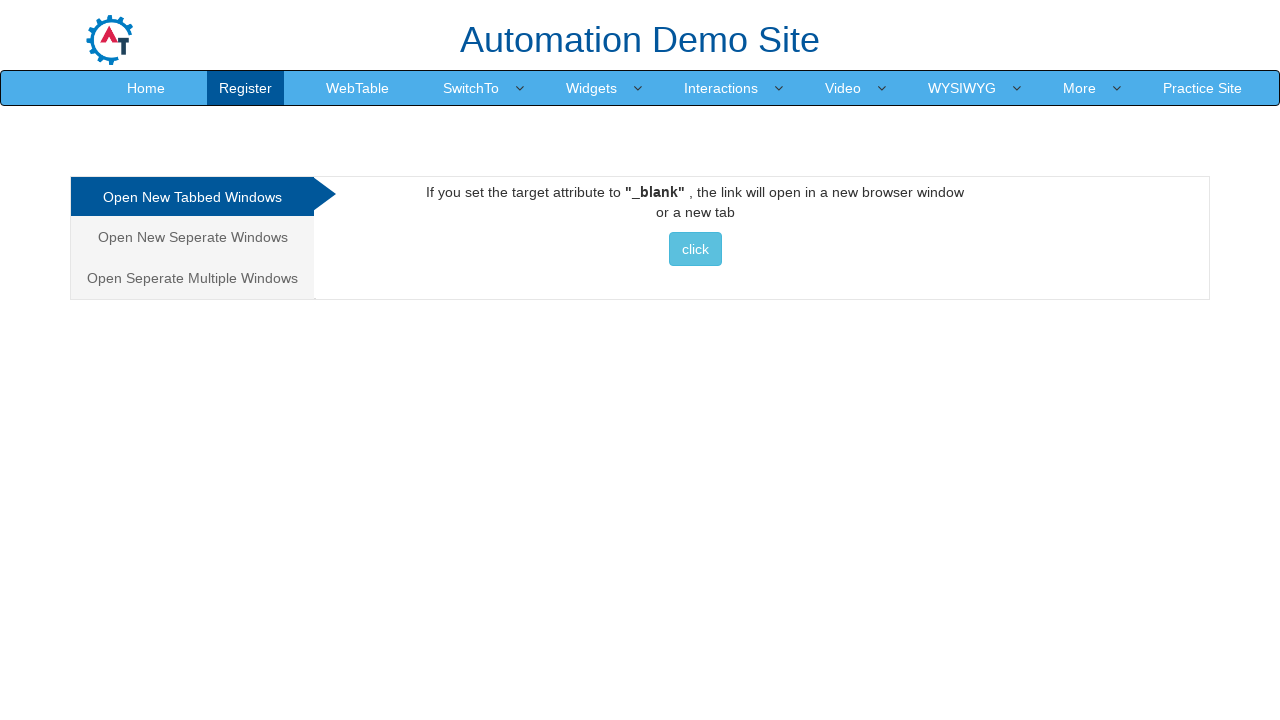

Waited for window options selector to load
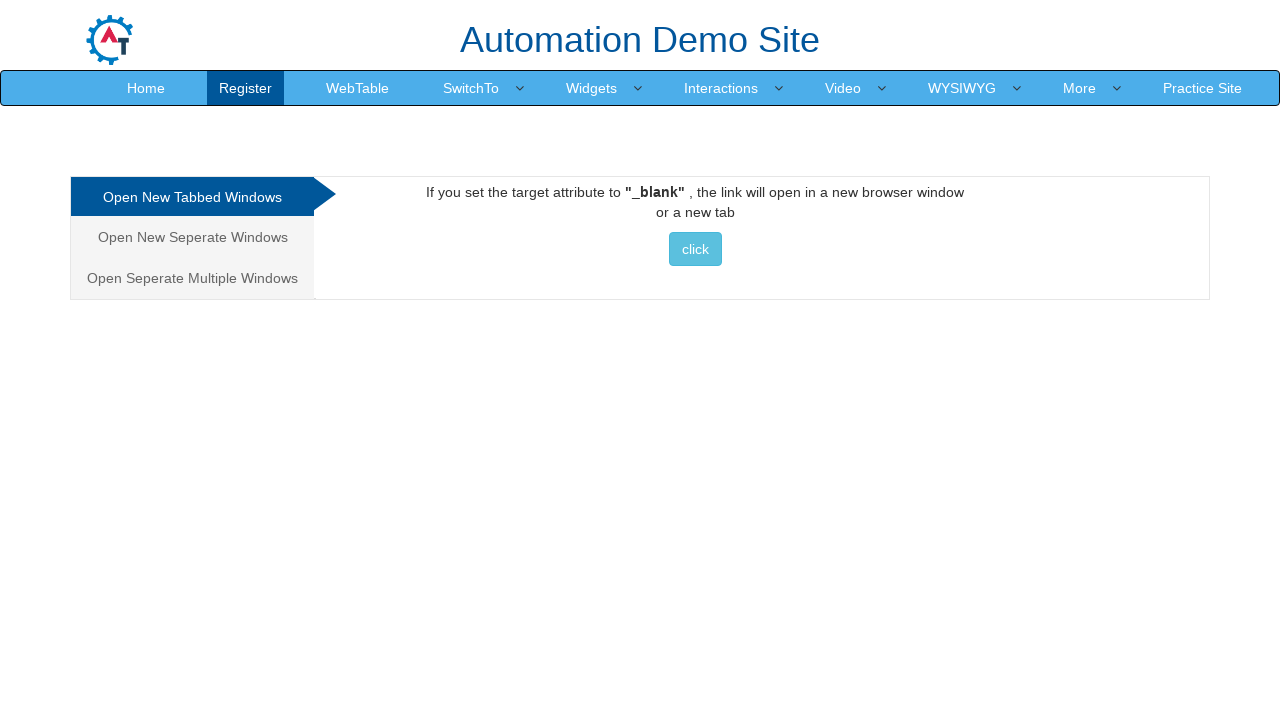

Located window options elements
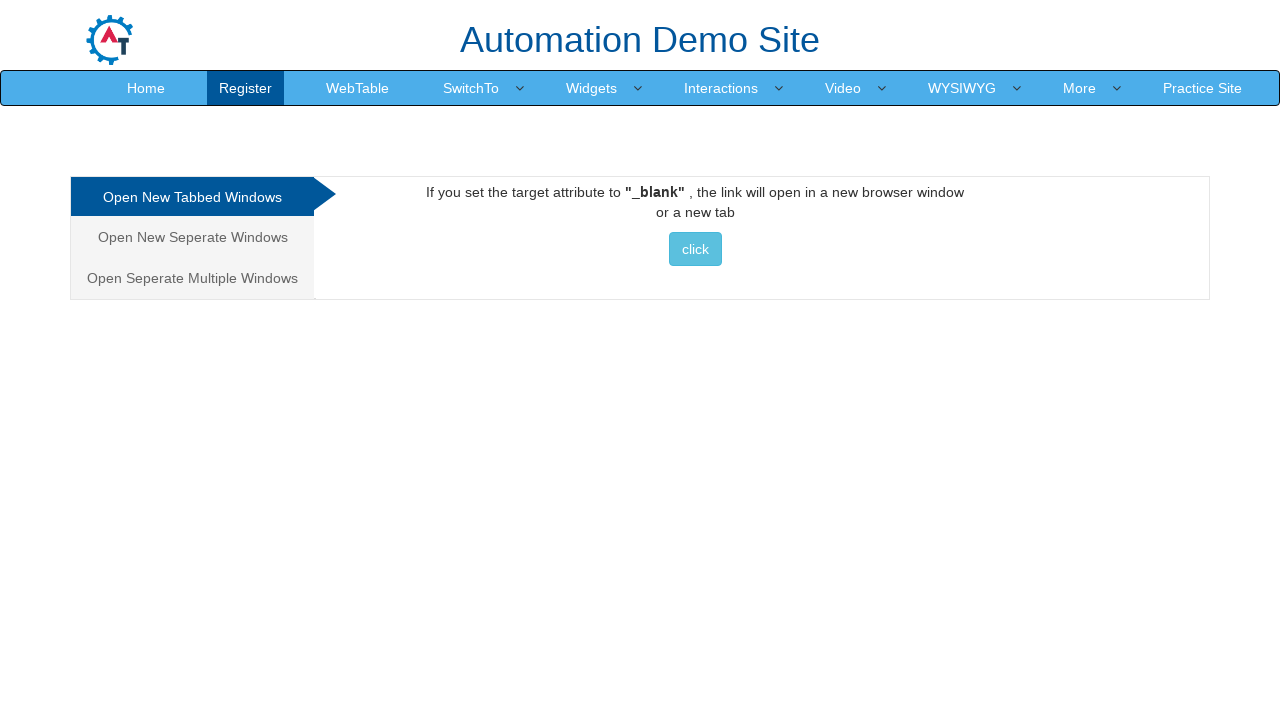

Clicked first window option (Tabbed Windows) at (192, 197) on xpath=//div[@class='tabpane pullleft']/ul/li/a >> nth=0
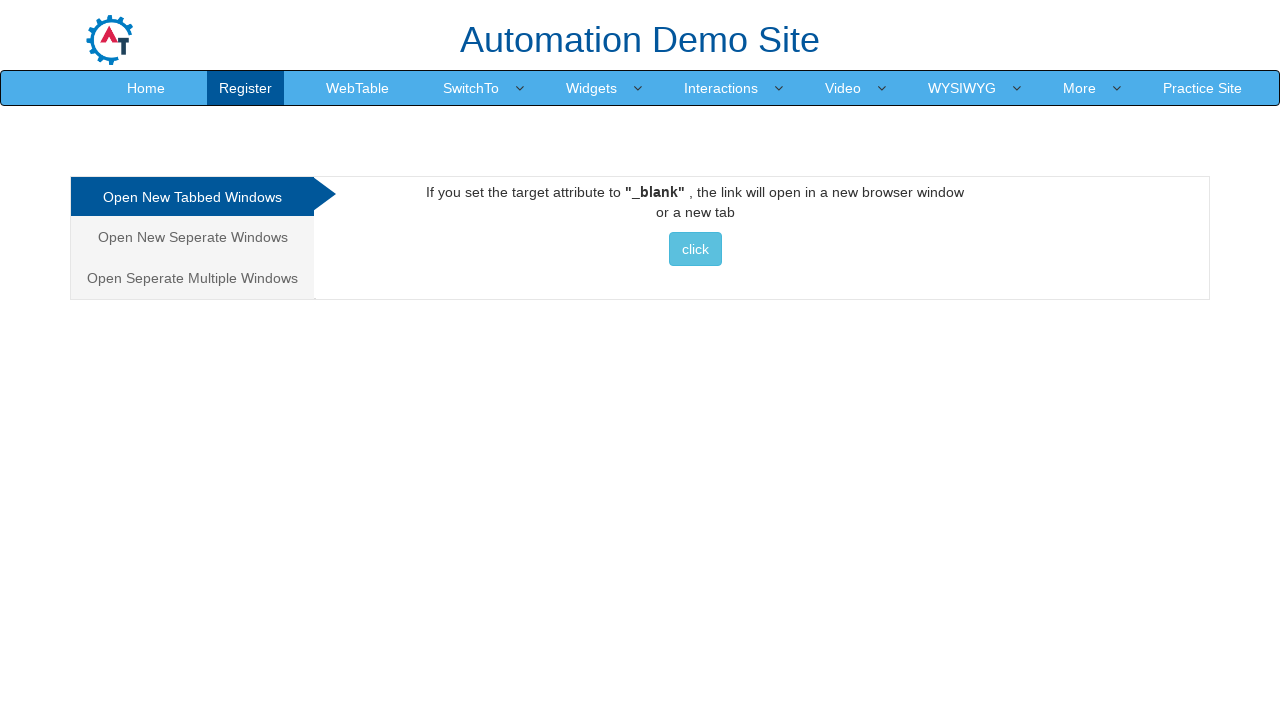

Clicked button in Tabbed section to open new tab at (695, 249) on xpath=//div[@id='Tabbed']//button
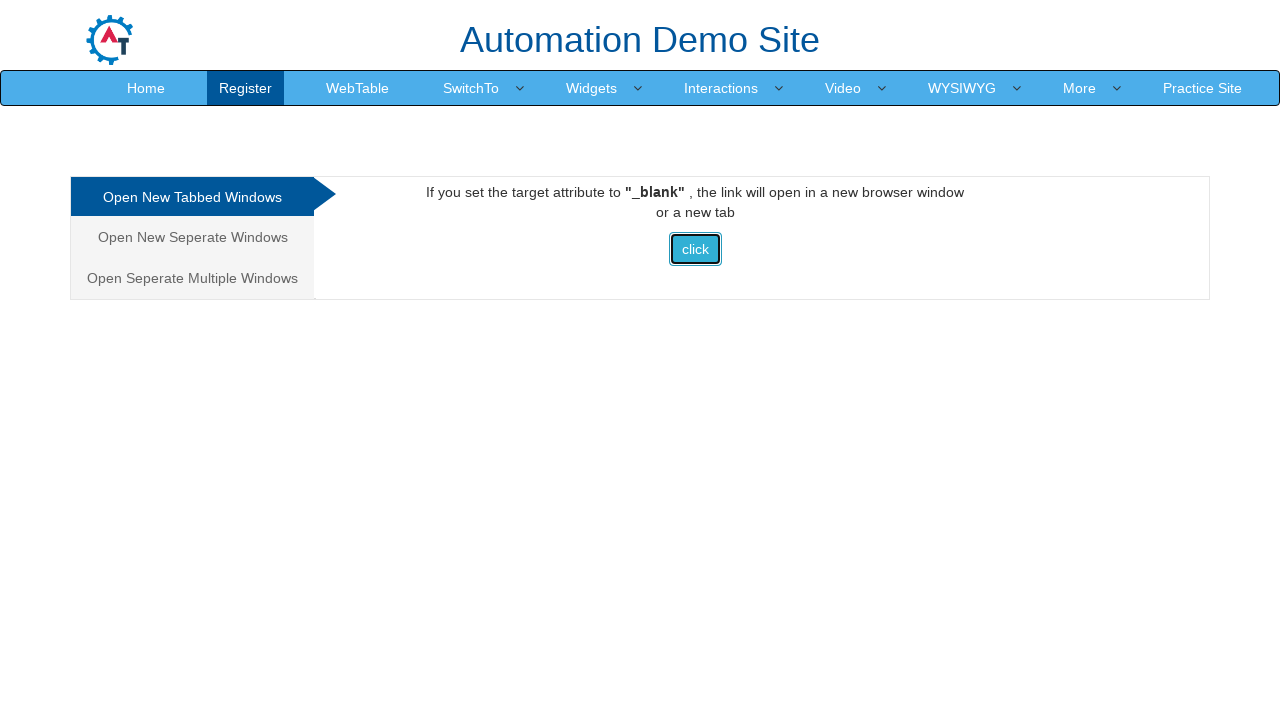

Retrieved list of open pages/tabs
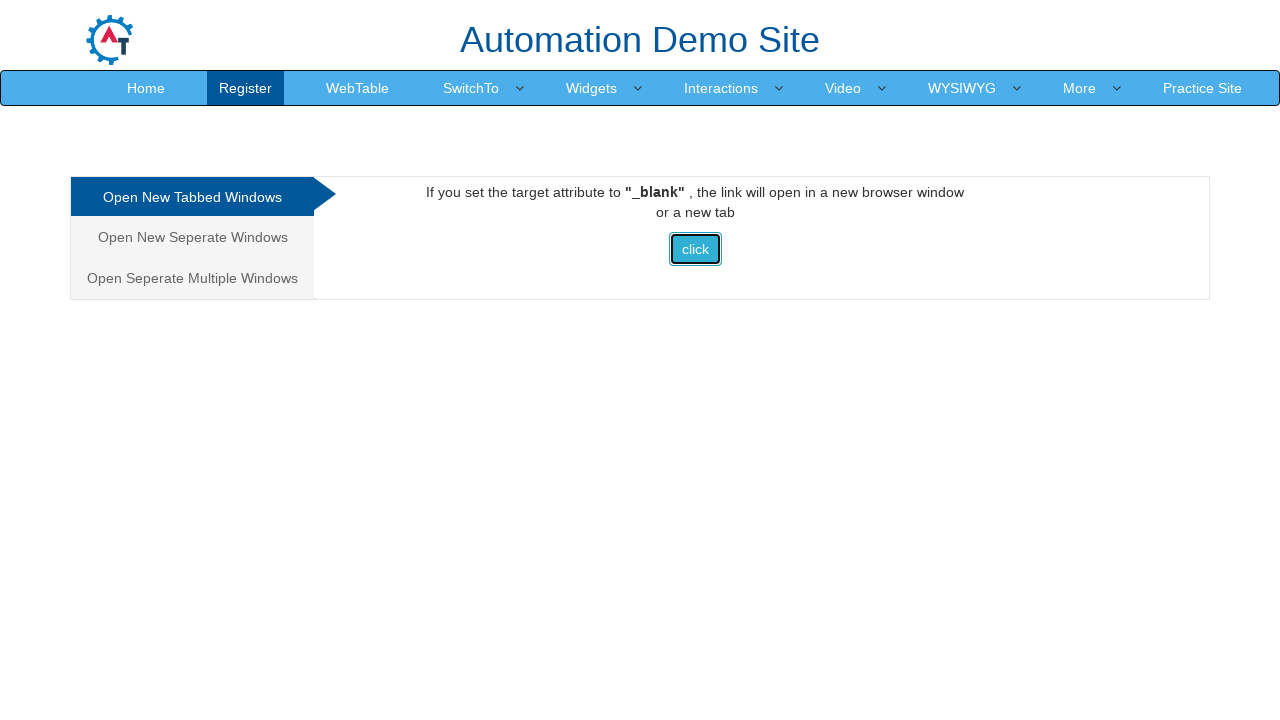

Closed new tab from Tabbed Windows section
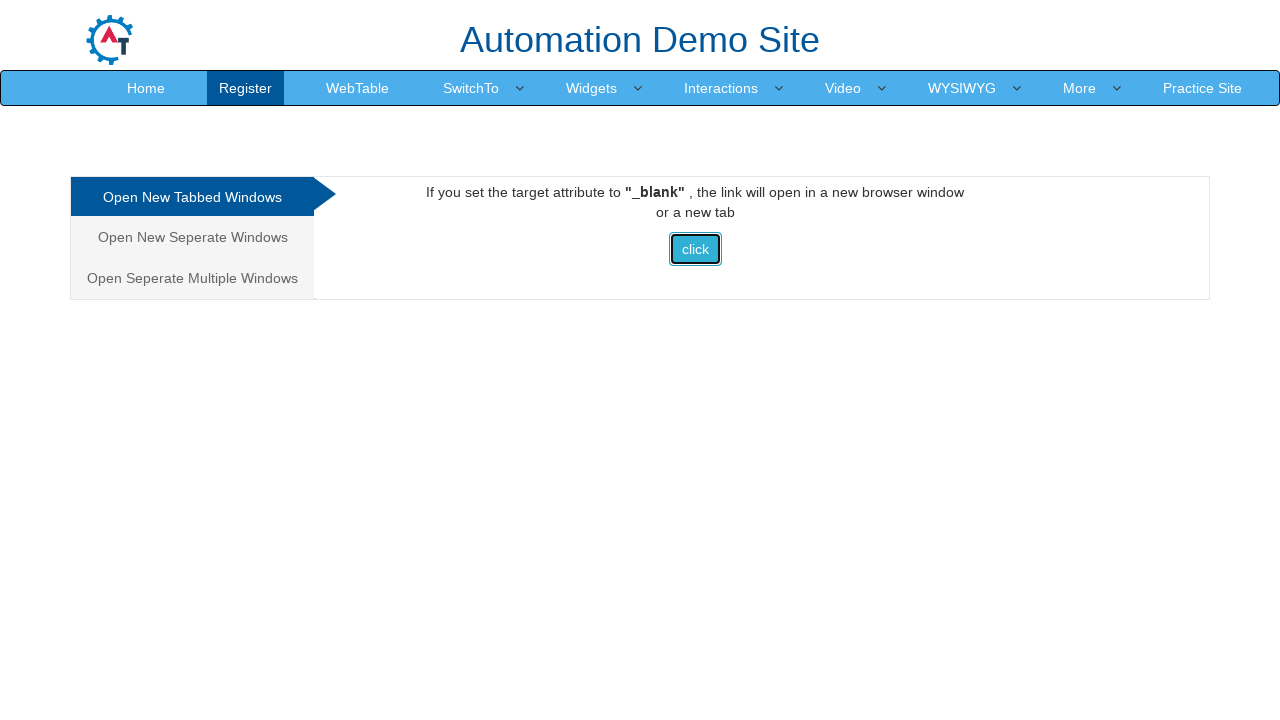

Clicked second window option (Separate Windows) at (192, 237) on xpath=//div[@class='tabpane pullleft']/ul/li/a >> nth=1
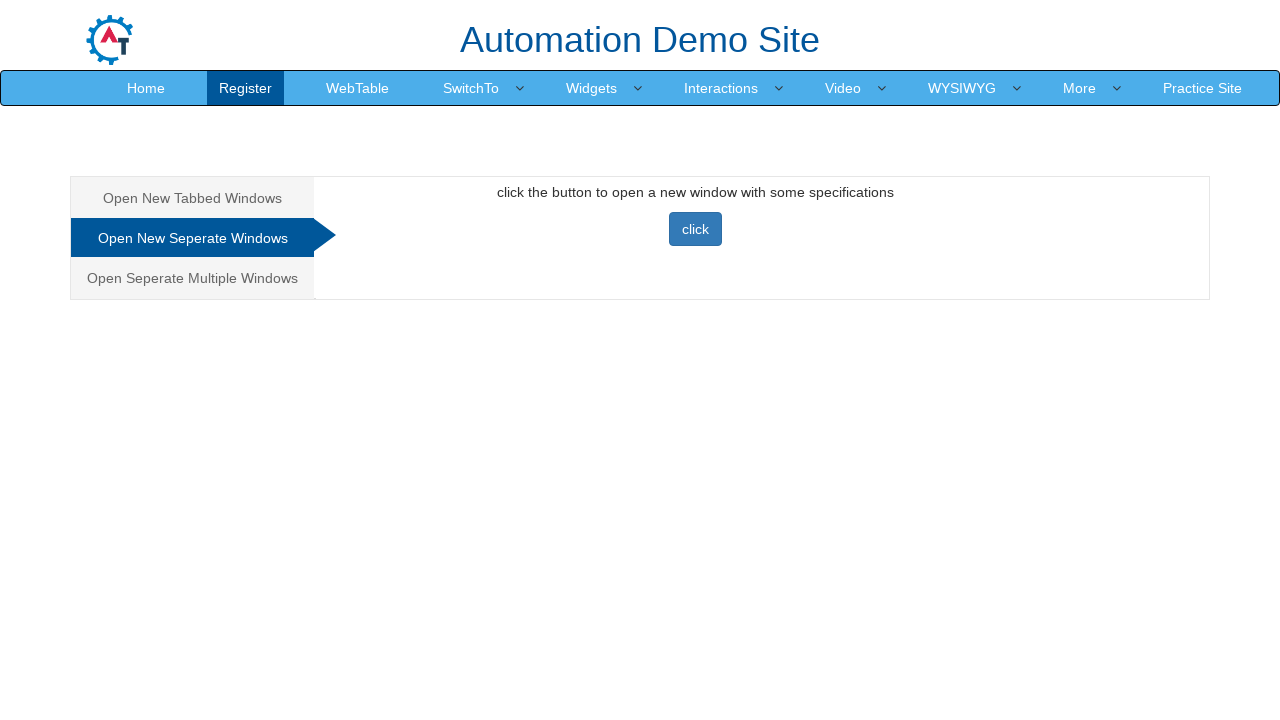

Clicked button in Separate section to open new window at (695, 229) on xpath=//div[@id='Seperate']//button
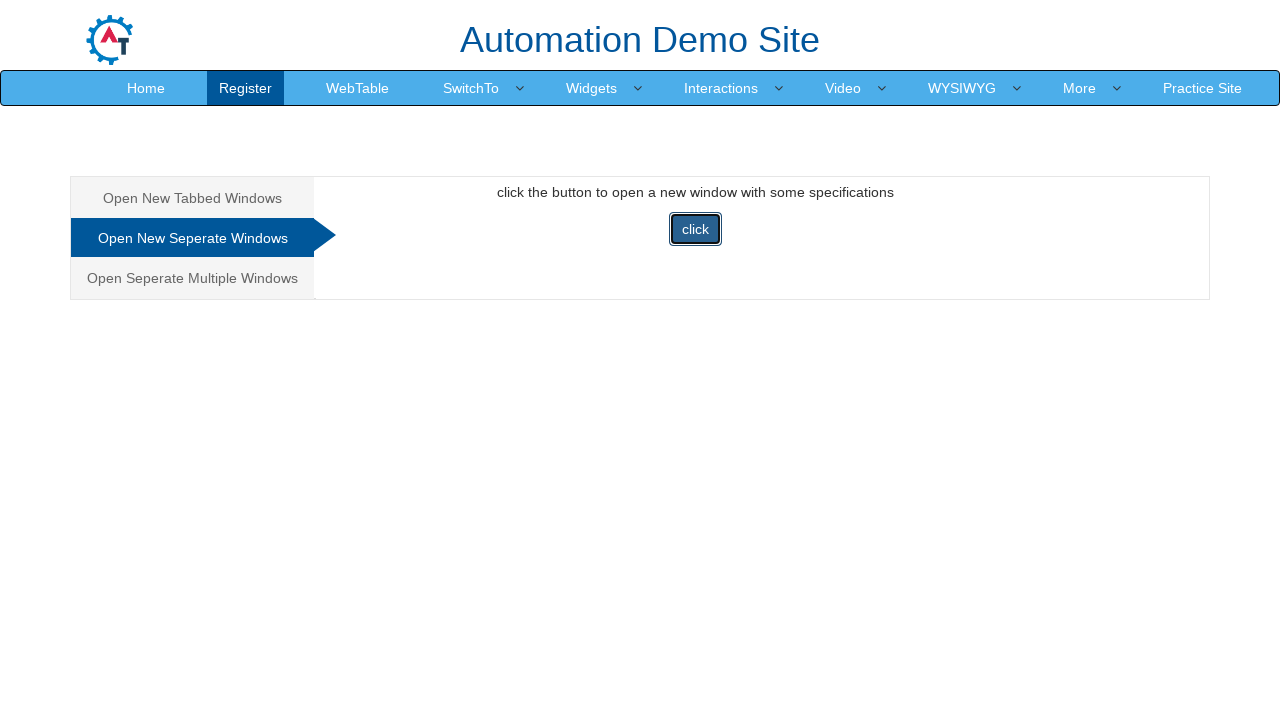

Waited 500ms for new window to open
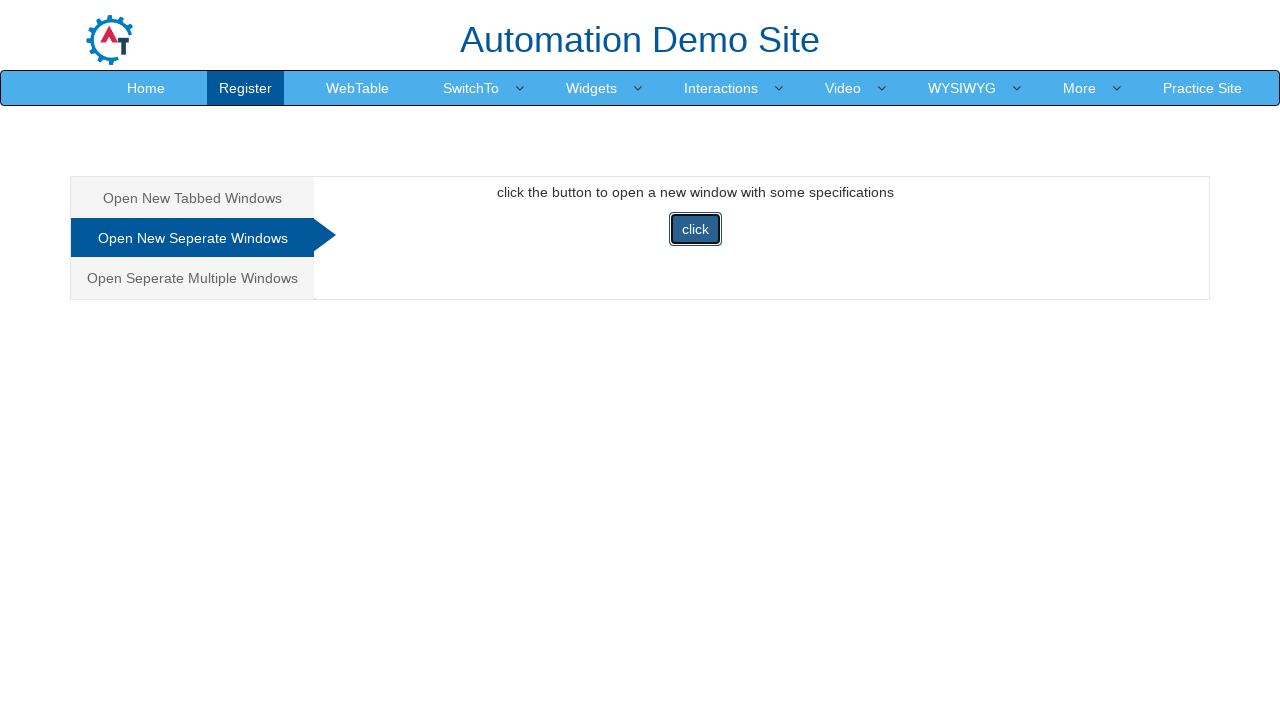

Retrieved updated list of open pages/windows
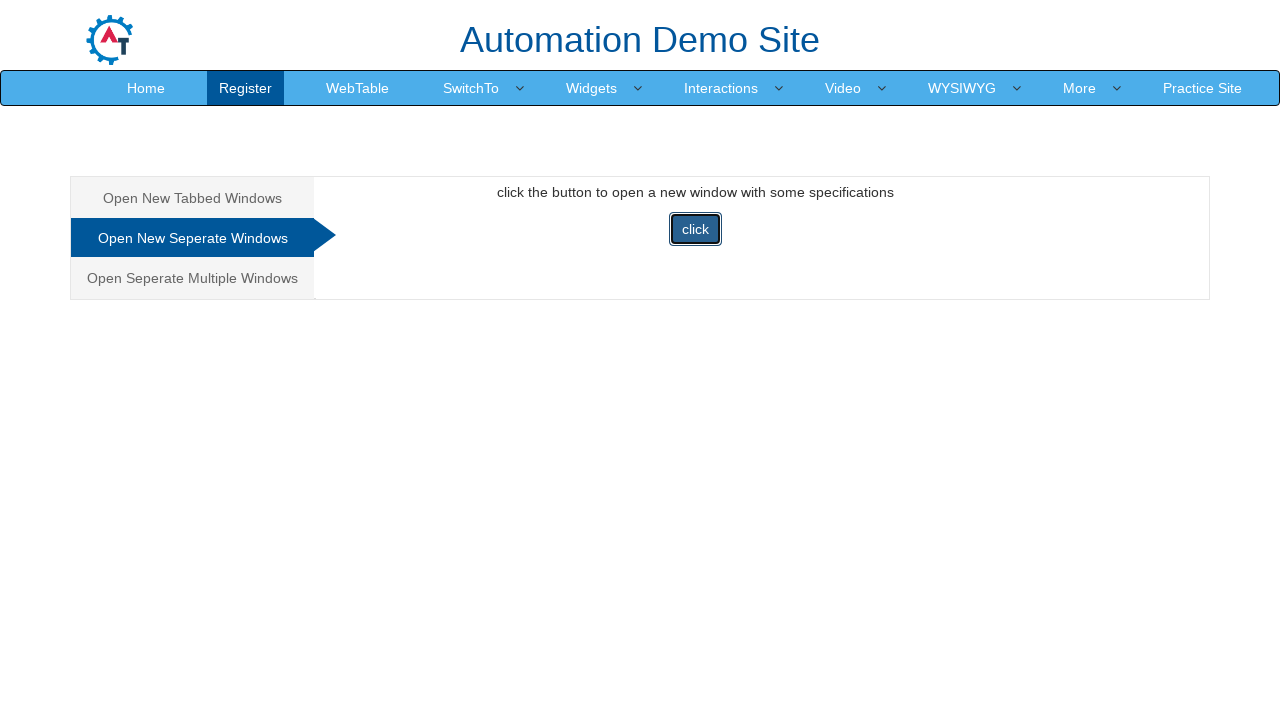

Closed new window from Separate Windows section
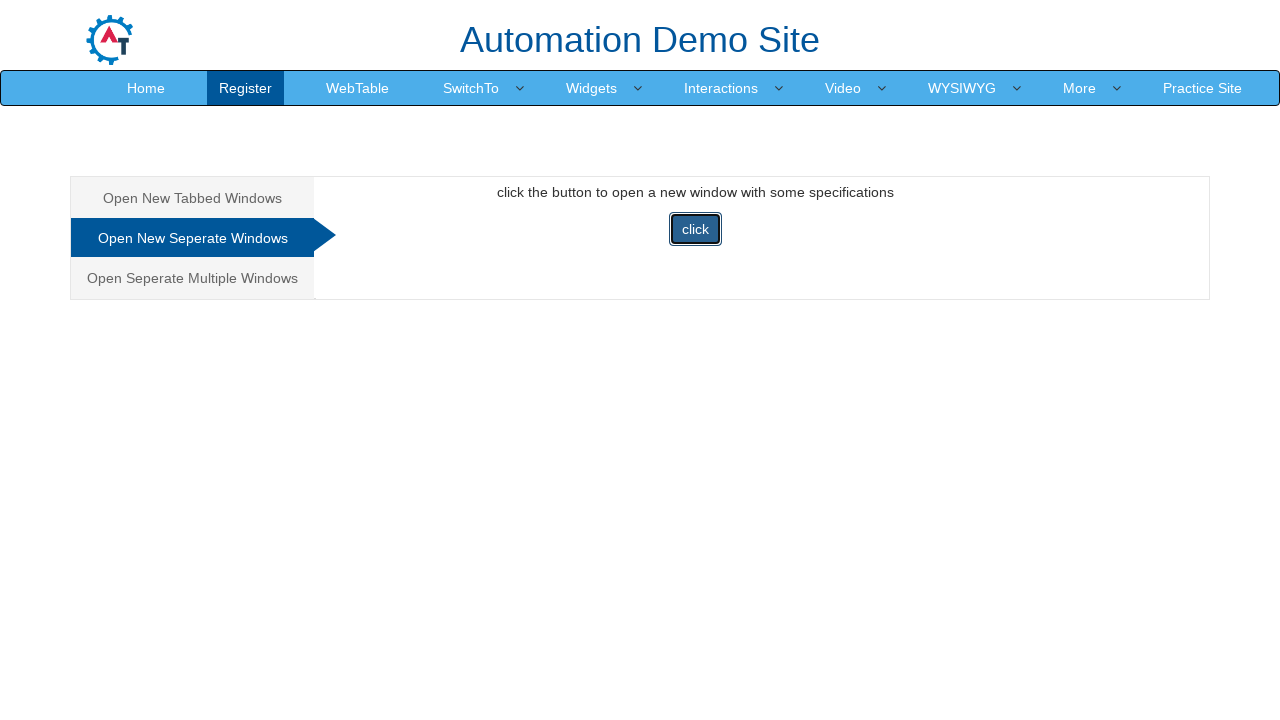

Clicked third window option (Multiple Windows) at (192, 278) on xpath=//div[@class='tabpane pullleft']/ul/li/a >> nth=2
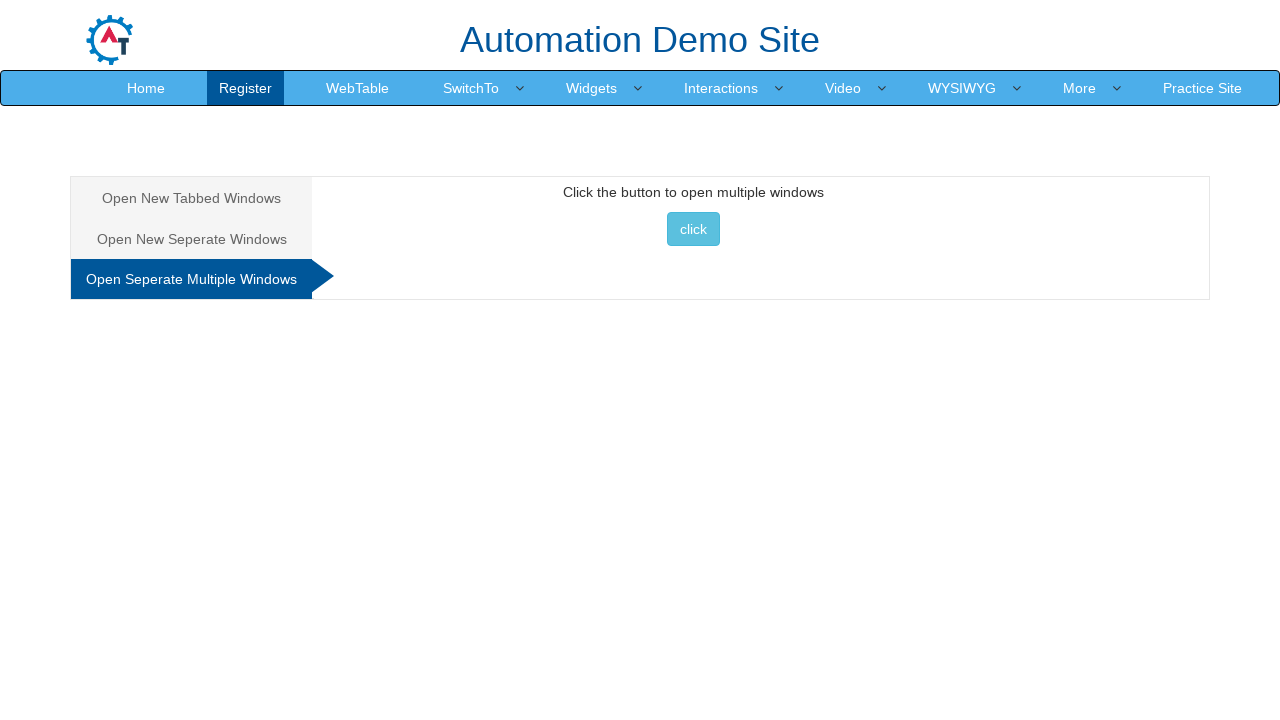

Clicked button in Multiple section to open multiple tabs at (693, 229) on xpath=//div[@id='Multiple']//button
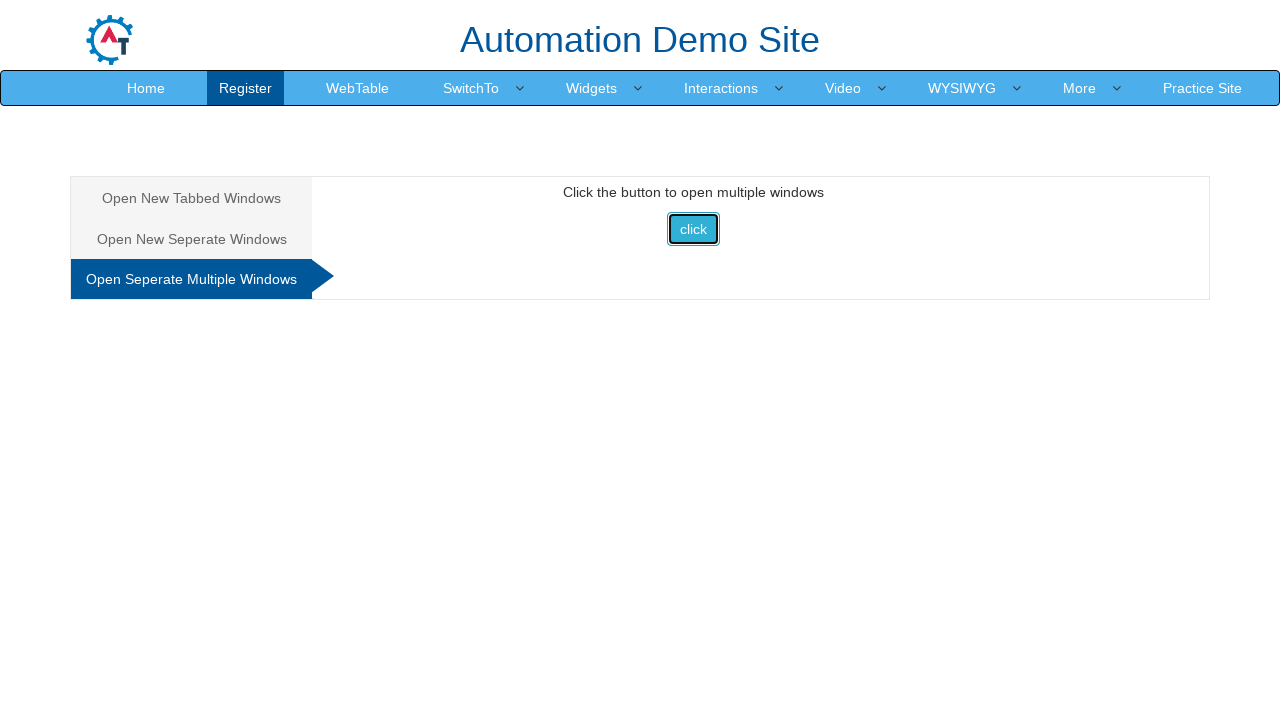

Waited 500ms for multiple windows/tabs to open
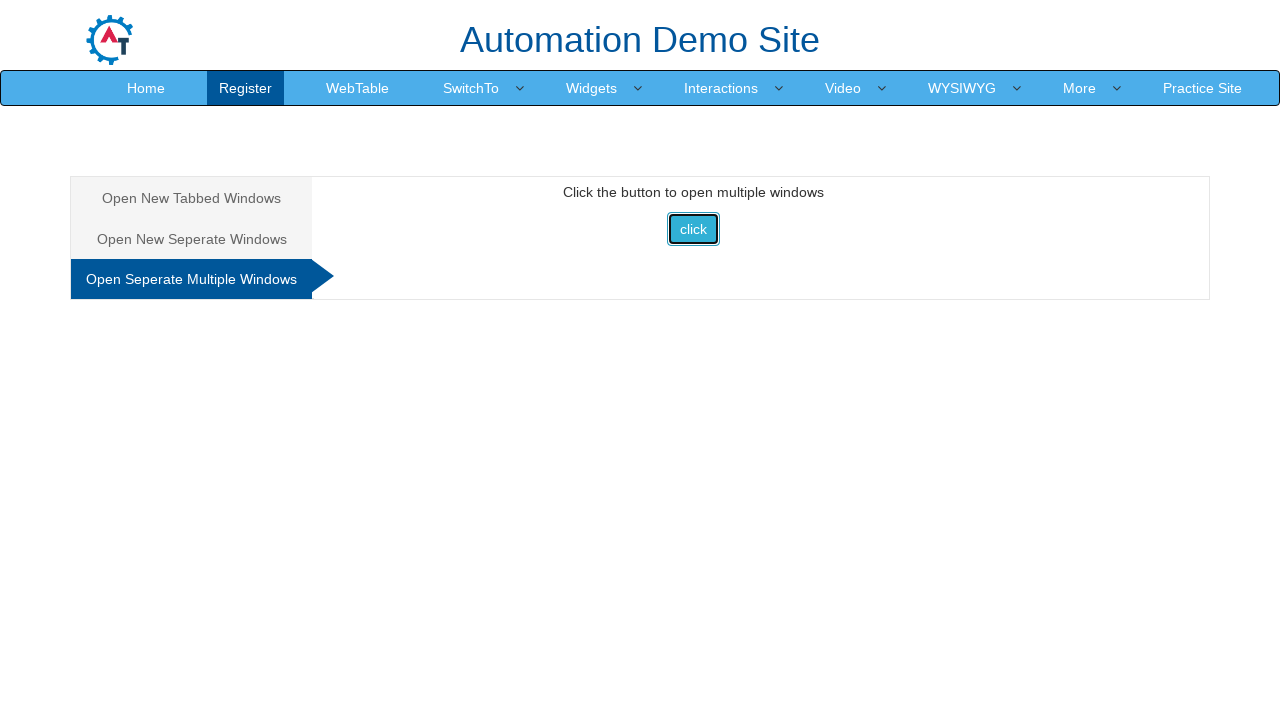

Retrieved list of all open pages/windows before closing
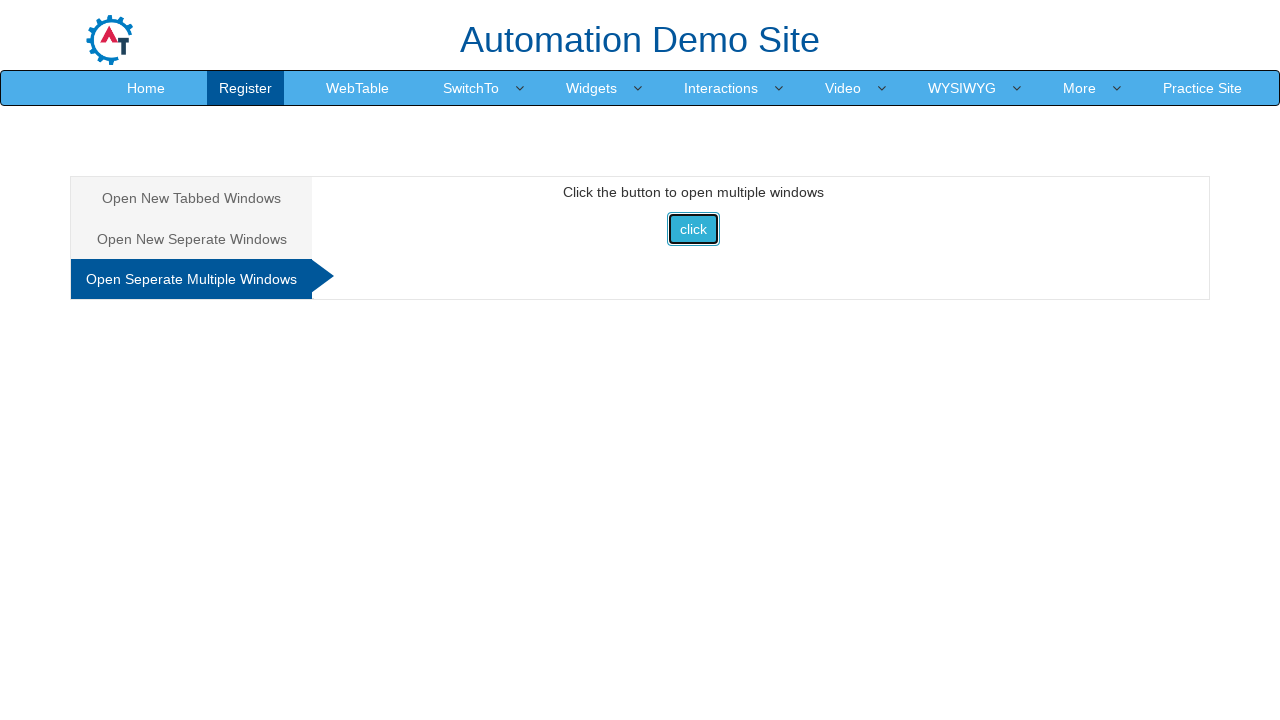

Closed window/tab at index 2
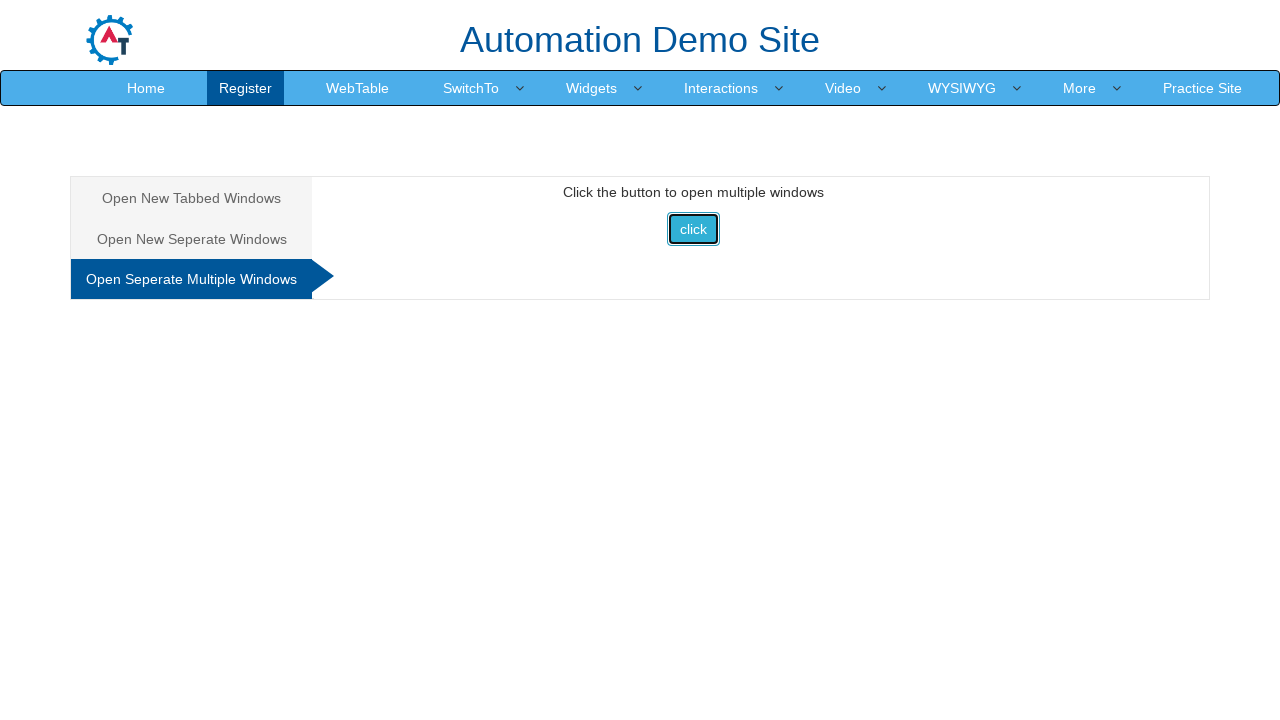

Closed window/tab at index 1
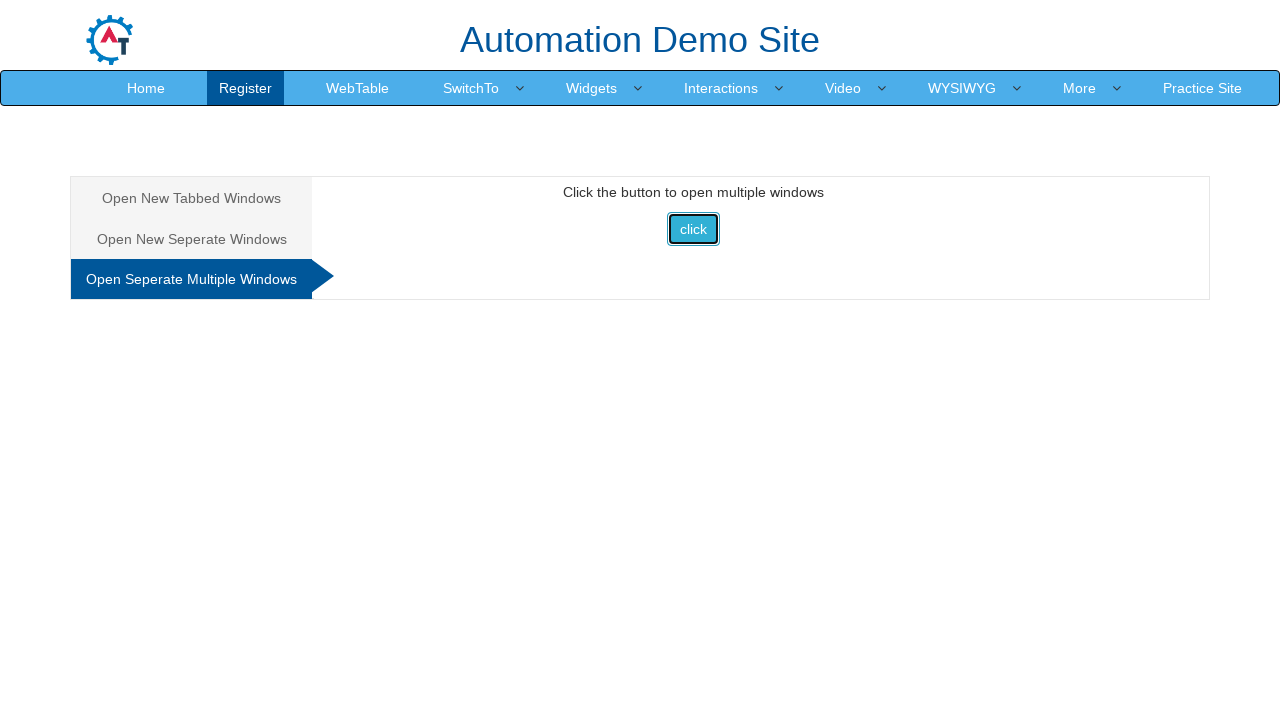

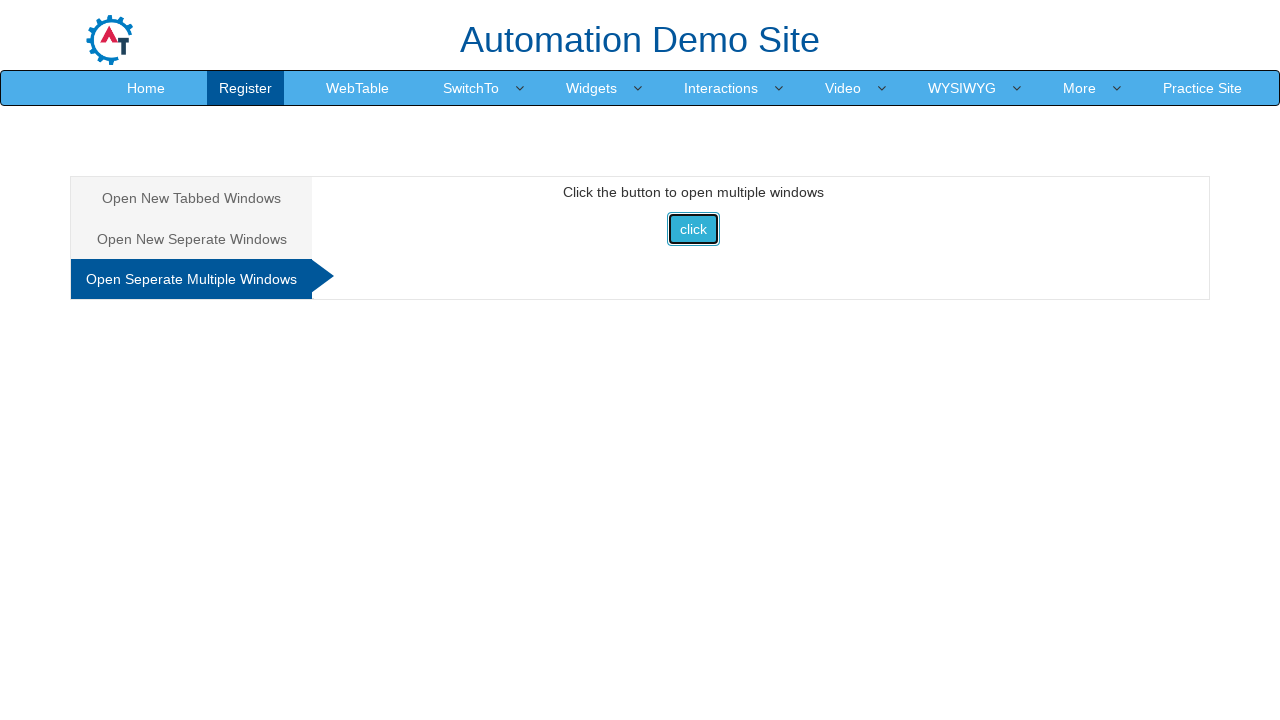